Tests a registration form by filling text fields, selecting radio buttons and checkboxes, and choosing from dropdown menus

Starting URL: http://demo.automationtesting.in/Register.html

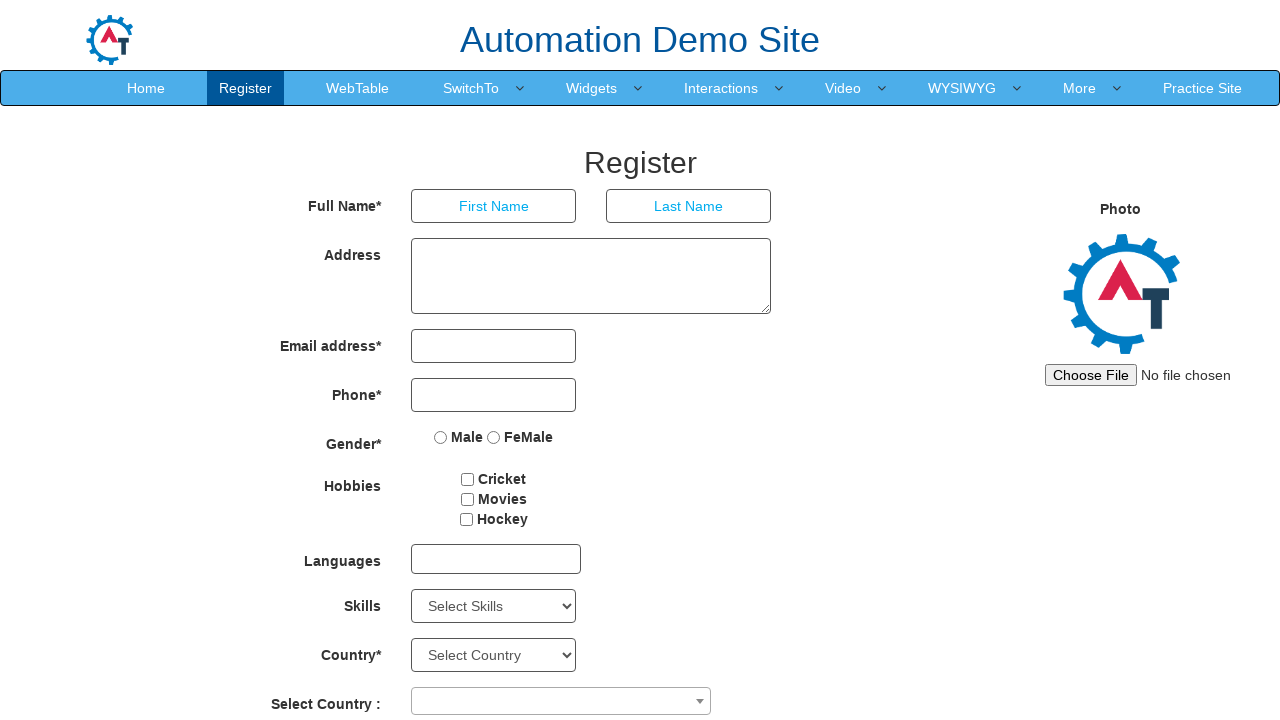

Filled first name field with 'Michael' on input[ng-model='FirstName']
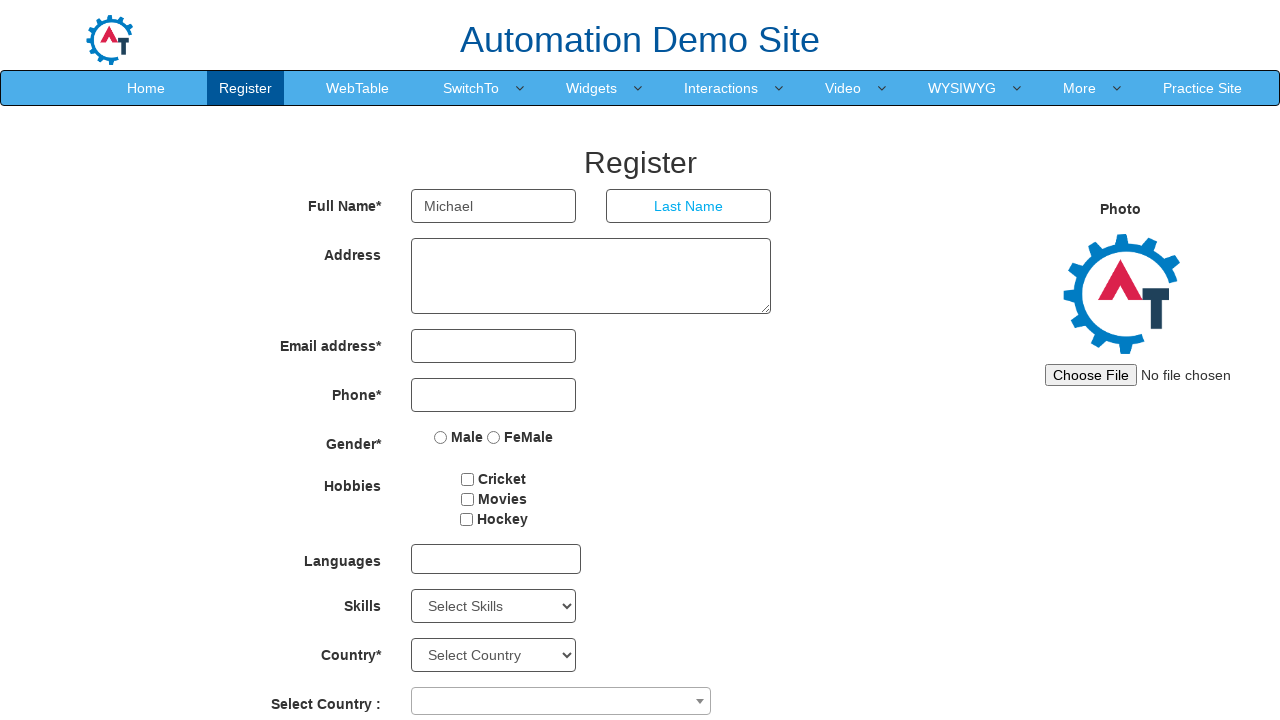

Filled last name field with 'Johnson' on input[ng-model='LastName']
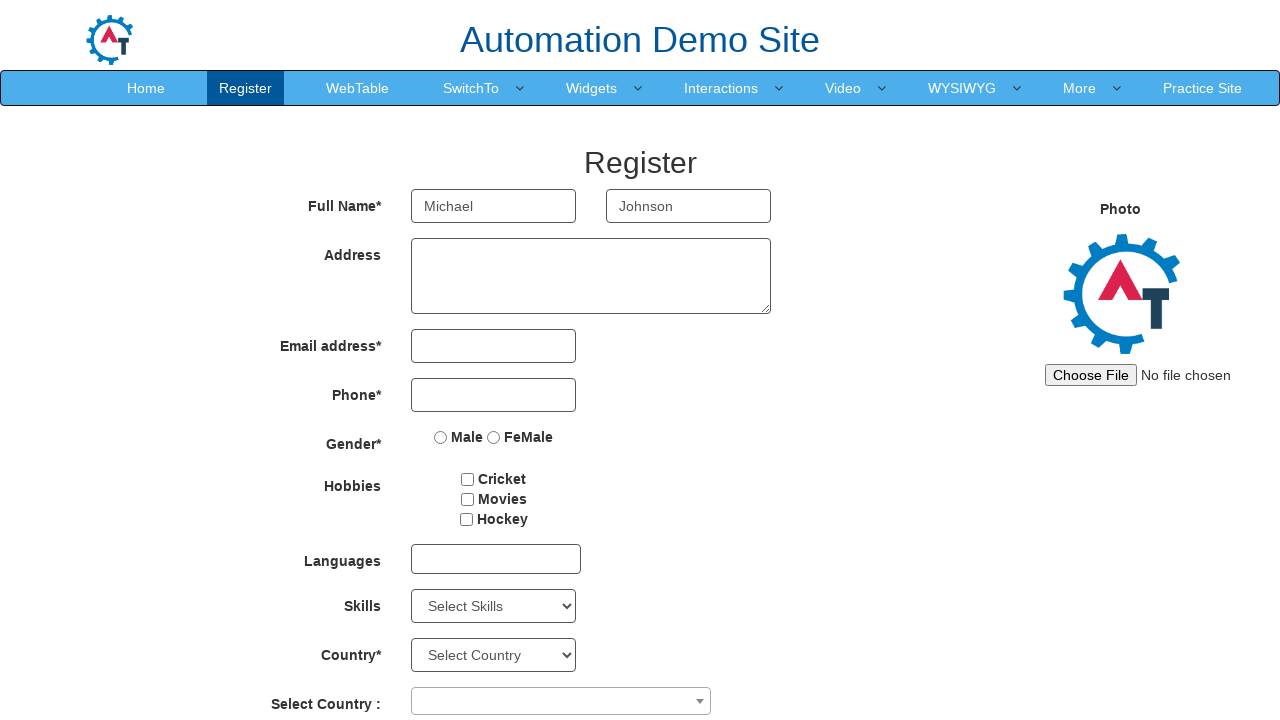

Filled address field with '567 Oak Street, Apartment 12B' on textarea[ng-model='Adress']
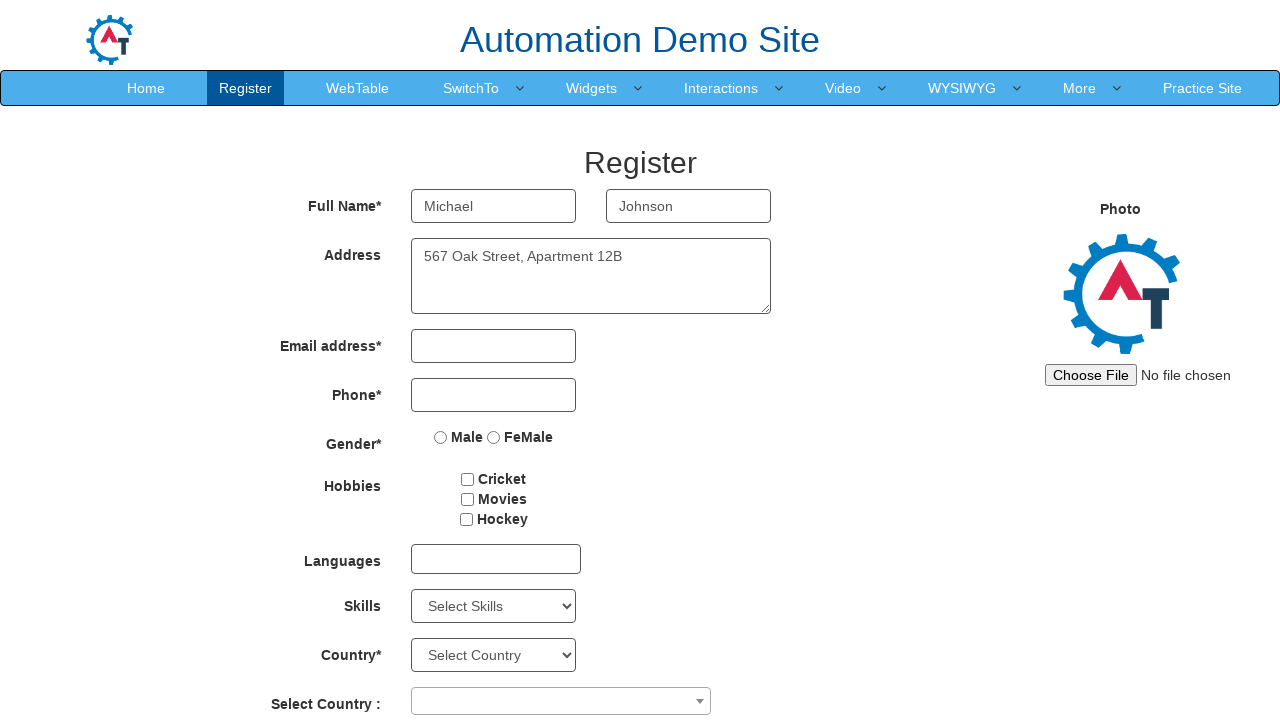

Filled email field with 'testuser2024@example.com' on input[ng-model='EmailAdress']
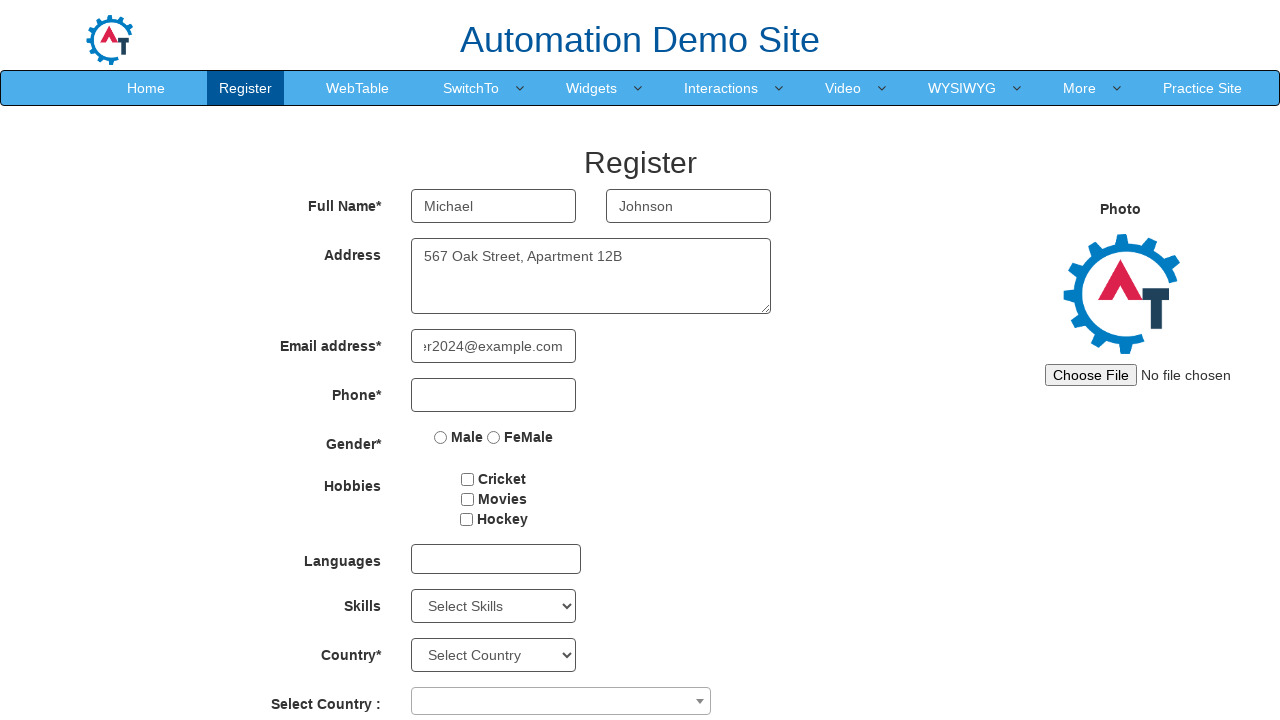

Selected Female radio button at (494, 437) on xpath=//input[@value='FeMale']
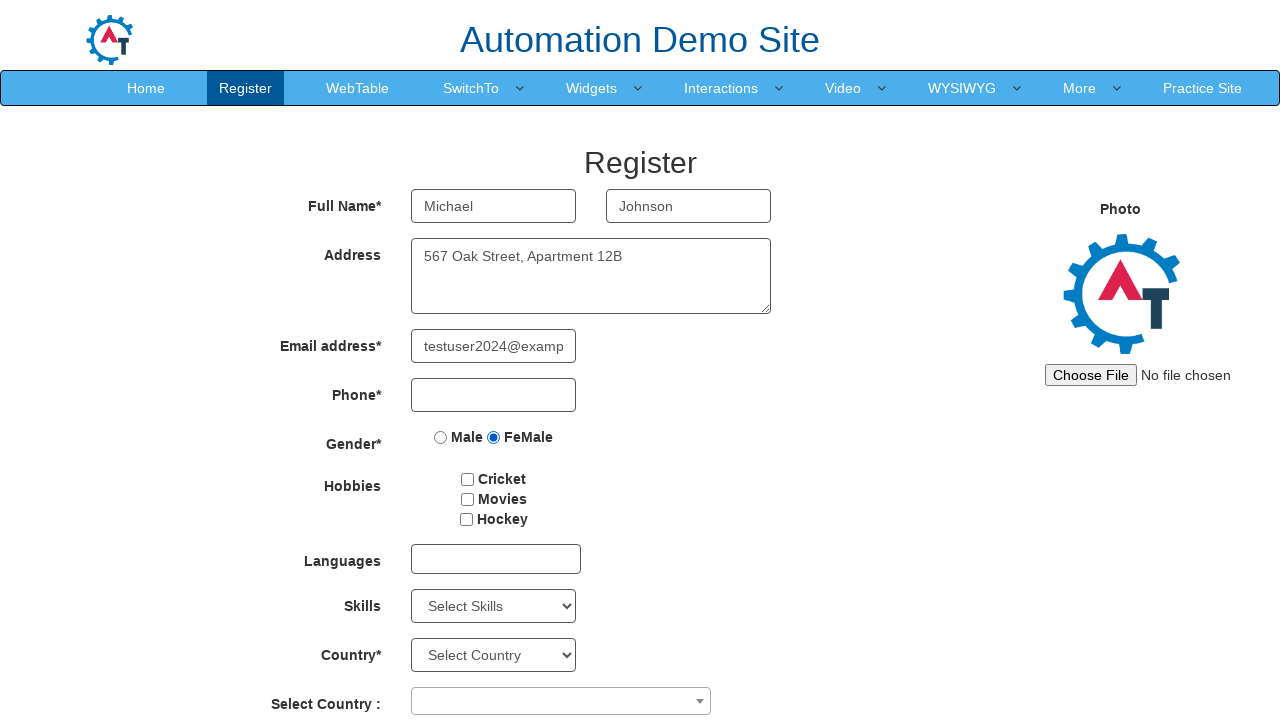

Checked Cricket checkbox at (468, 479) on xpath=//input[@value='Cricket']
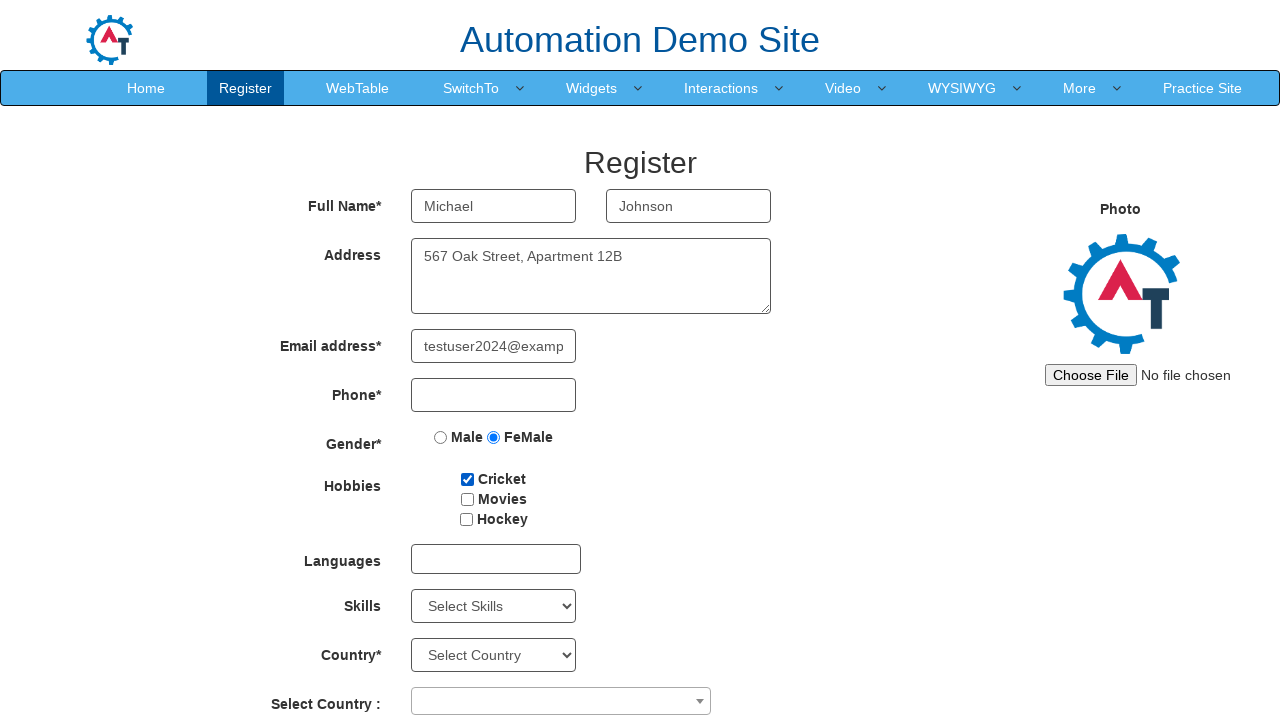

Checked Hockey checkbox at (466, 519) on xpath=//input[@value='Hockey']
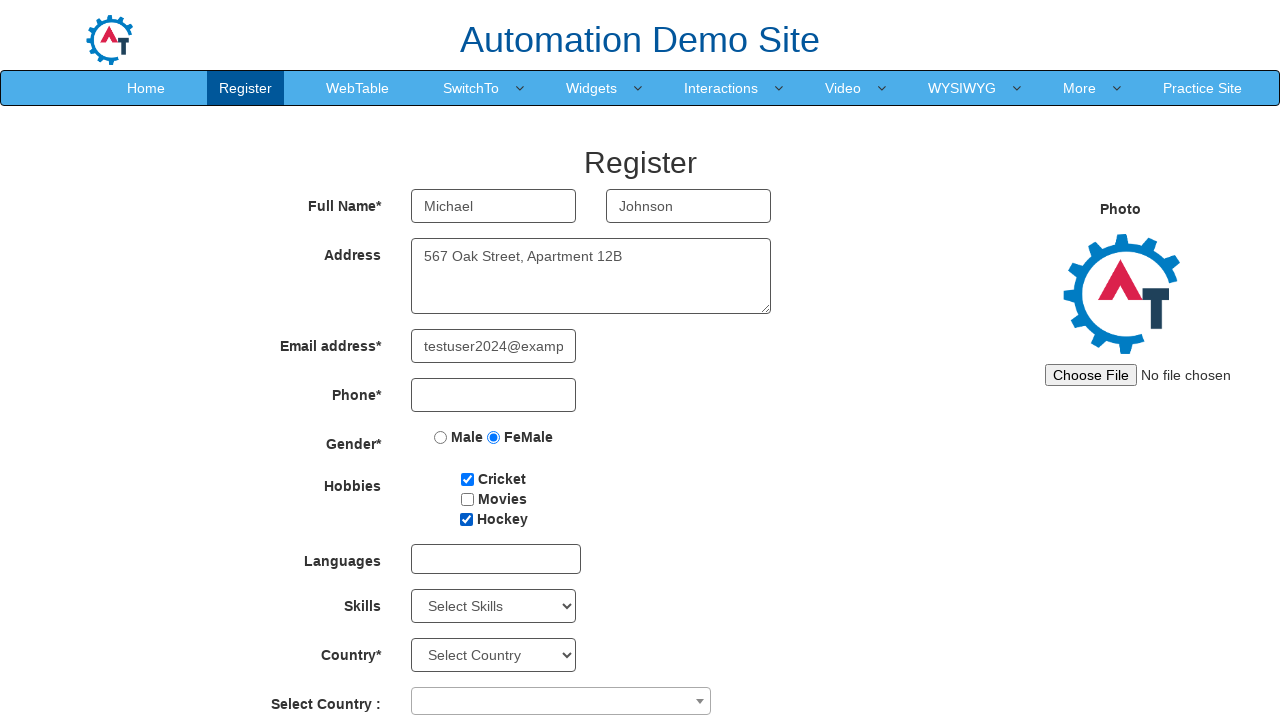

Waited 1 second for checkboxes to register
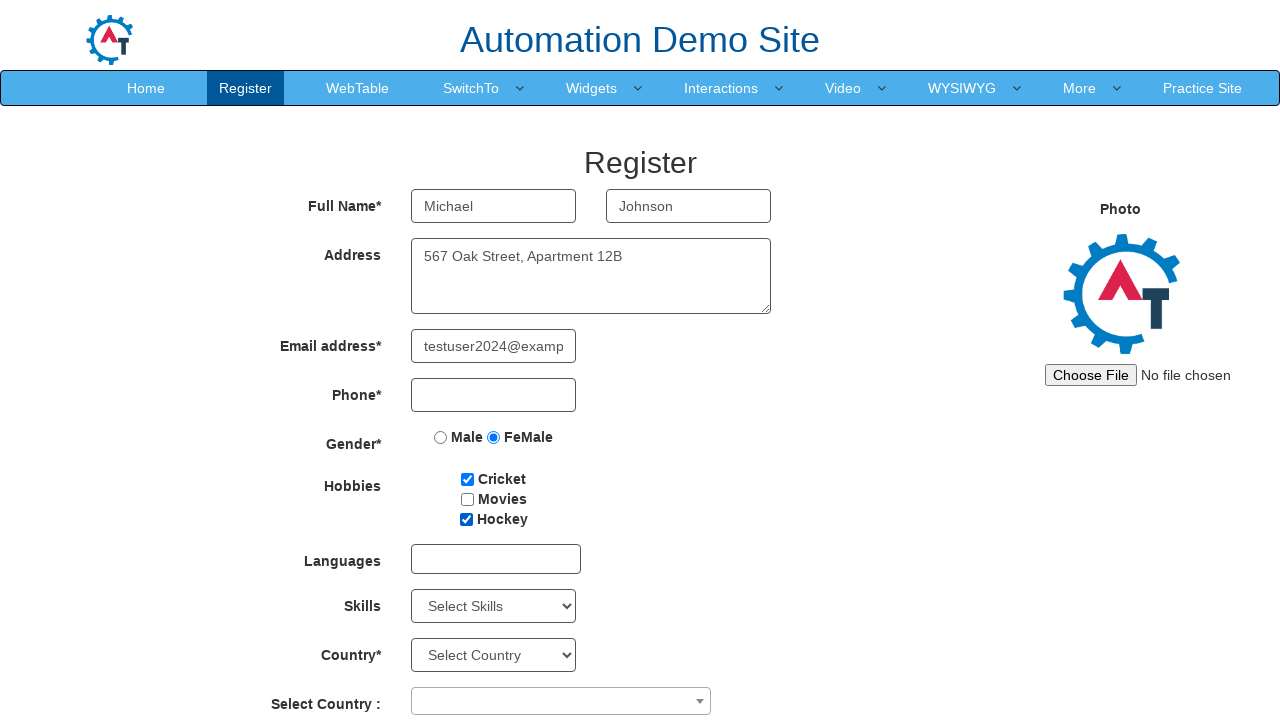

Unchecked Hockey checkbox at (466, 519) on xpath=//input[@value='Hockey']
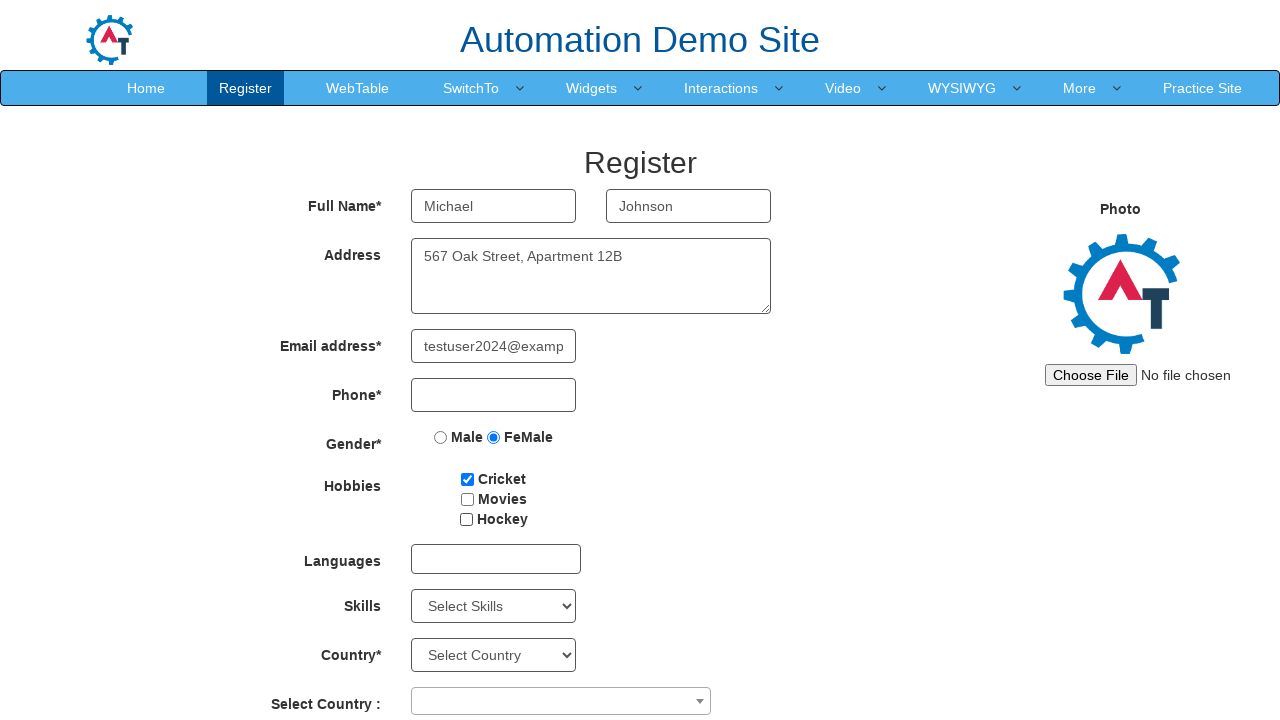

Selected CSS from Skills dropdown on #Skills
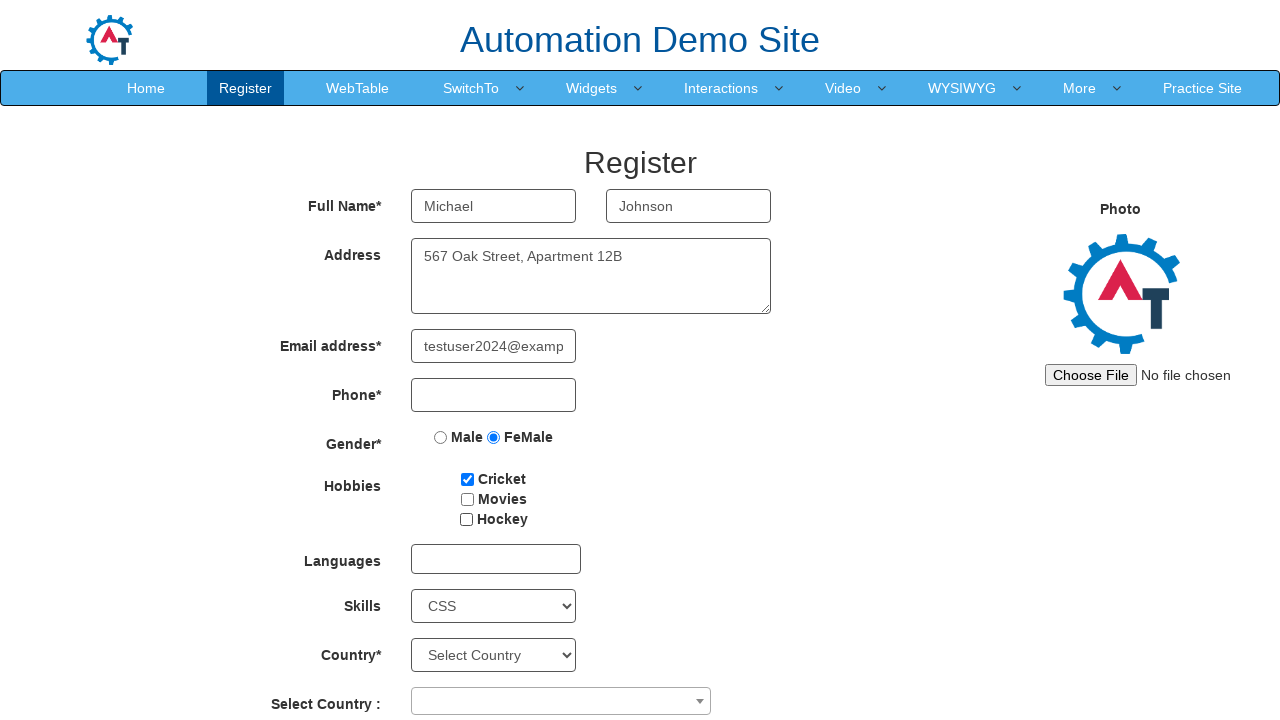

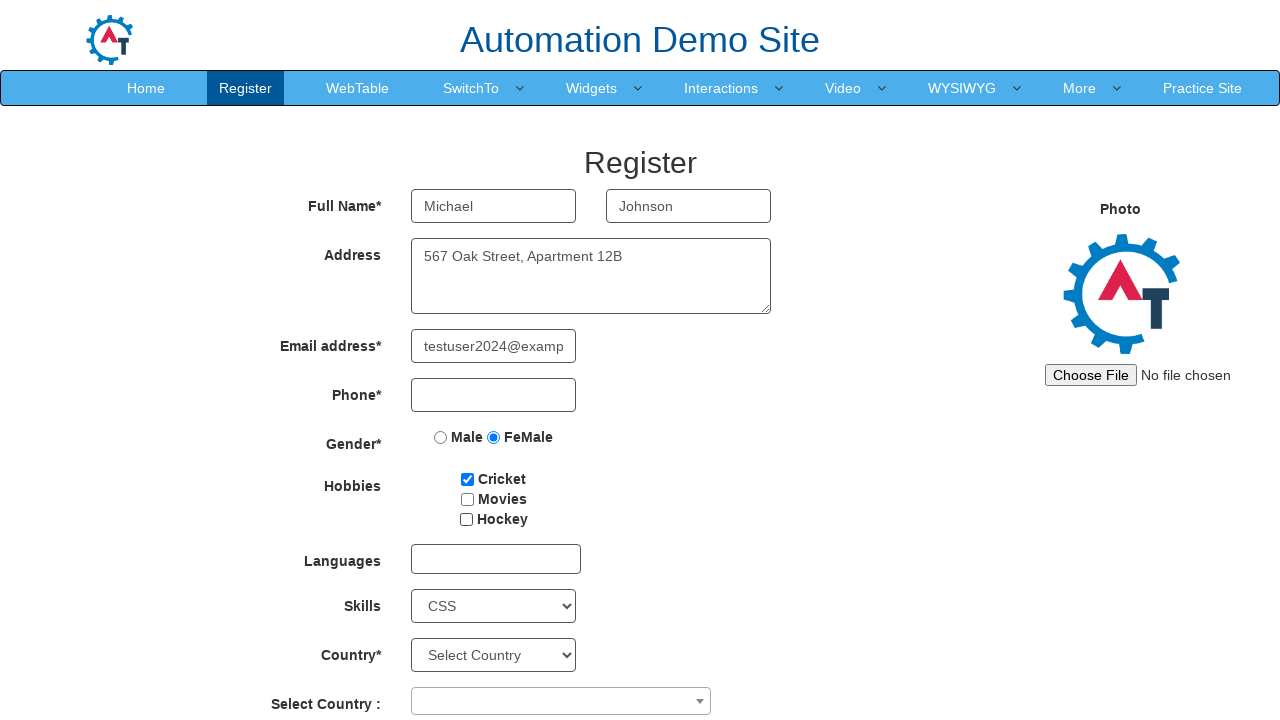